Tests the disappearing elements page by refreshing until 5 elements are displayed, with a maximum of 10 attempts.

Starting URL: https://the-internet.herokuapp.com/disappearing_elements

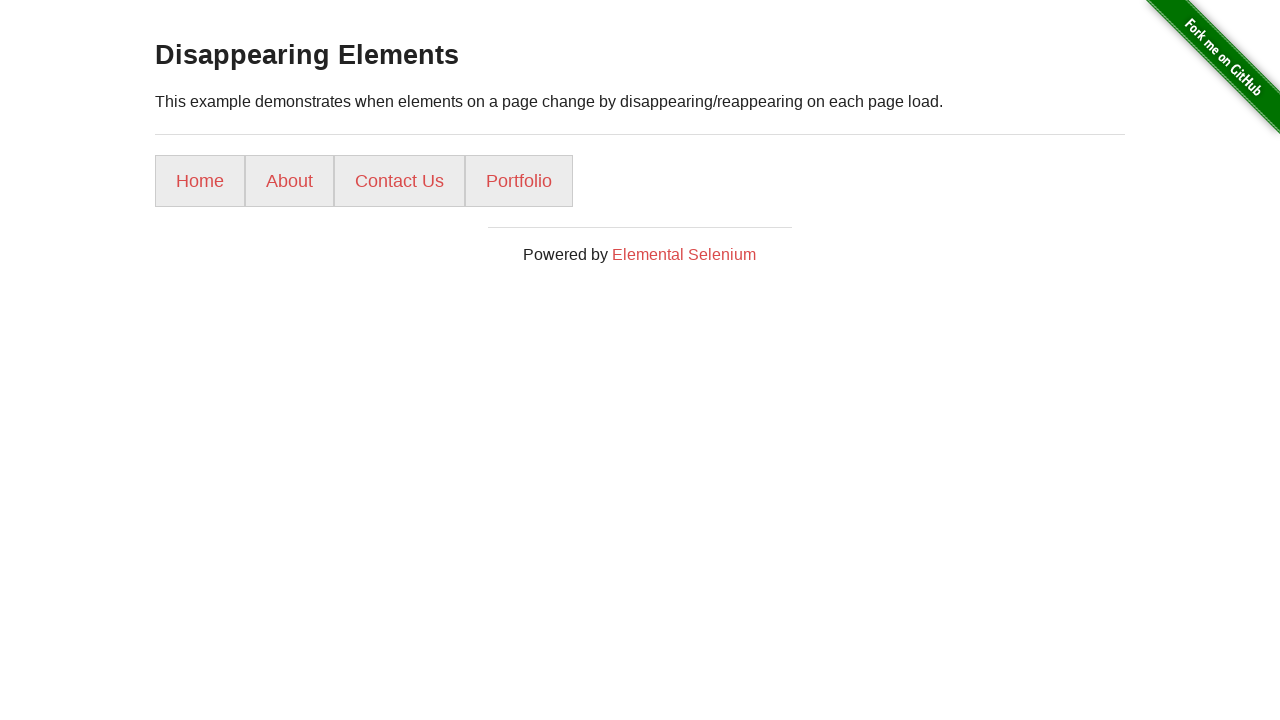

Navigated to disappearing elements page
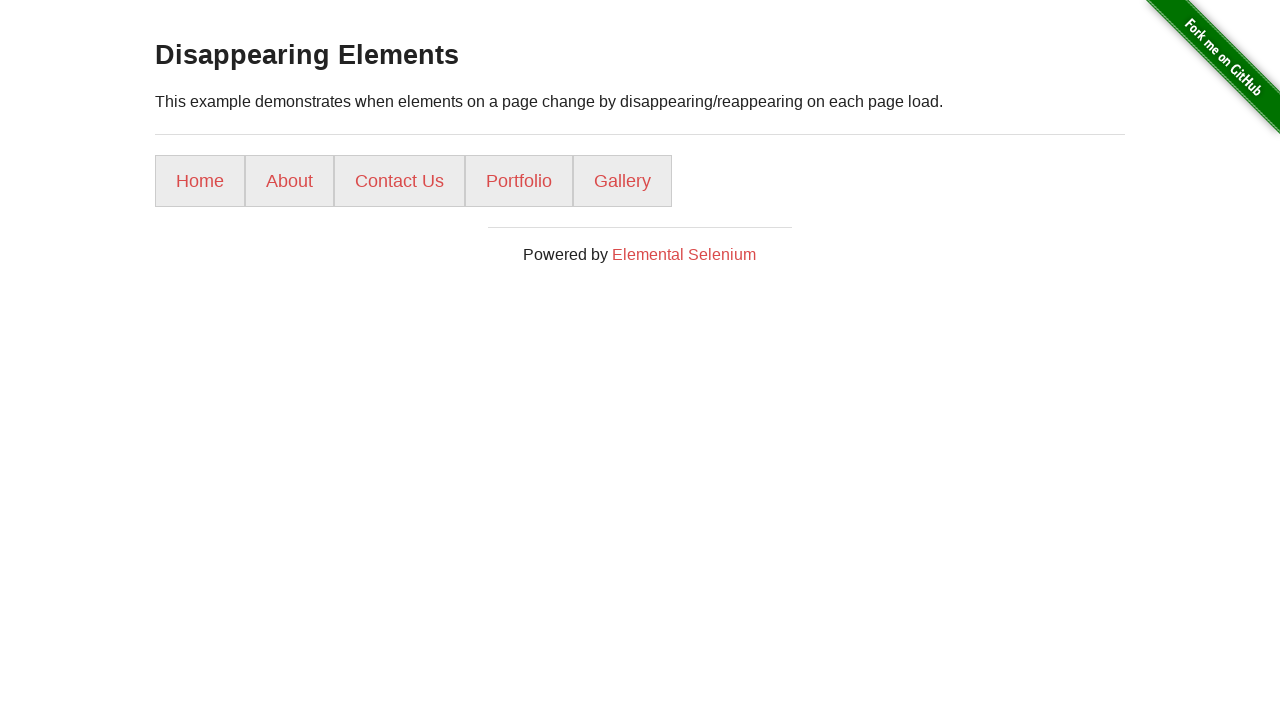

Located the list elements on the page
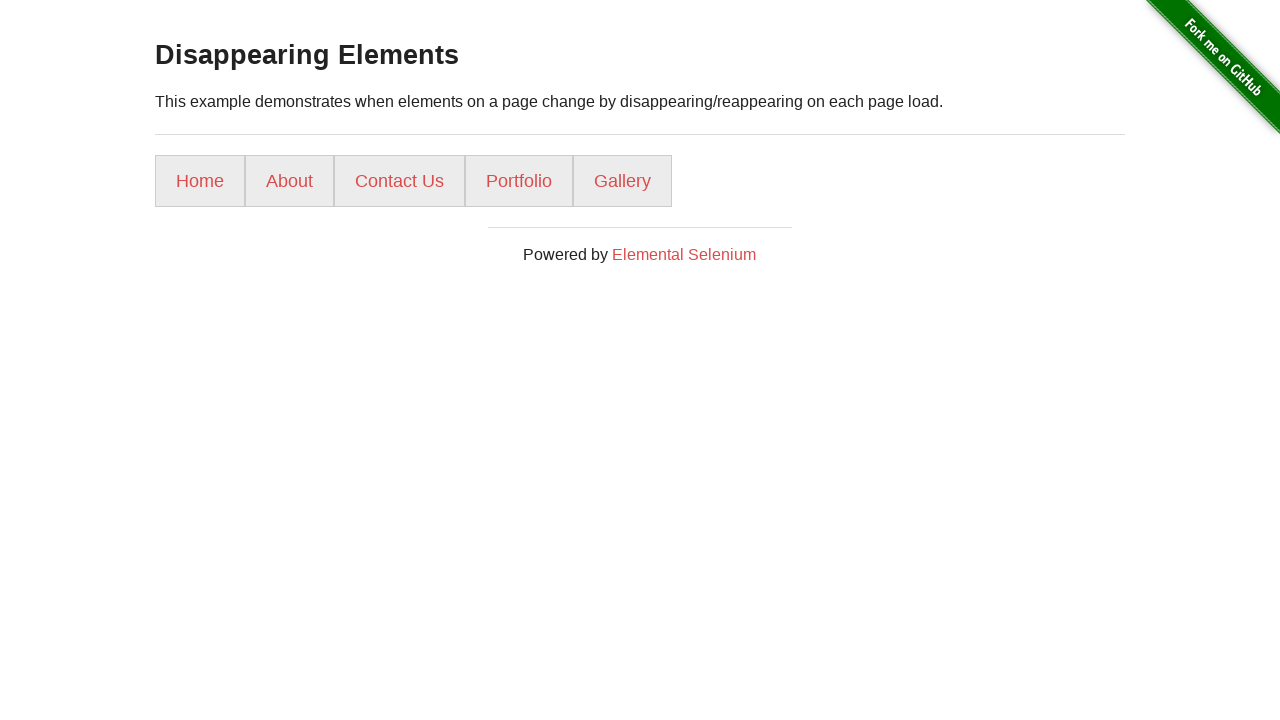

Verified that 5 elements are displayed (found 5 elements)
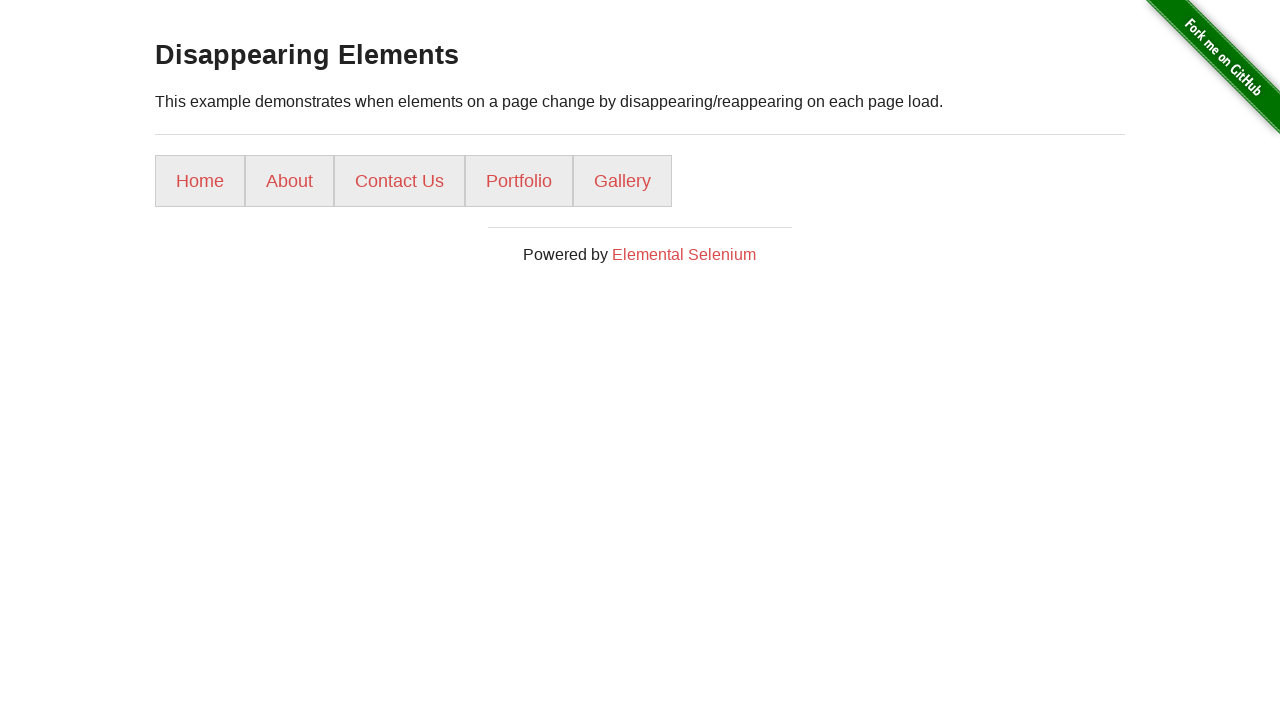

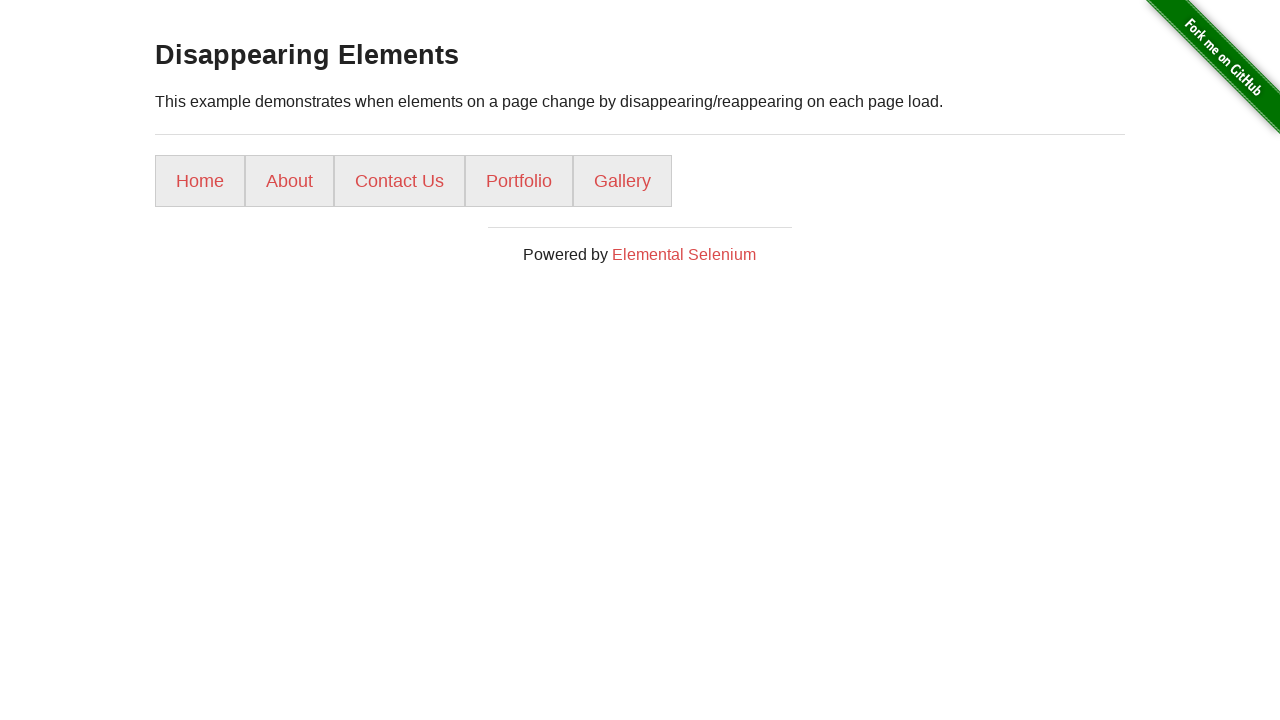